Tests clicking a button that triggers a JavaScript confirm dialog, testing both accept and dismiss actions, and verifying the result messages

Starting URL: https://the-internet.herokuapp.com/javascript_alerts

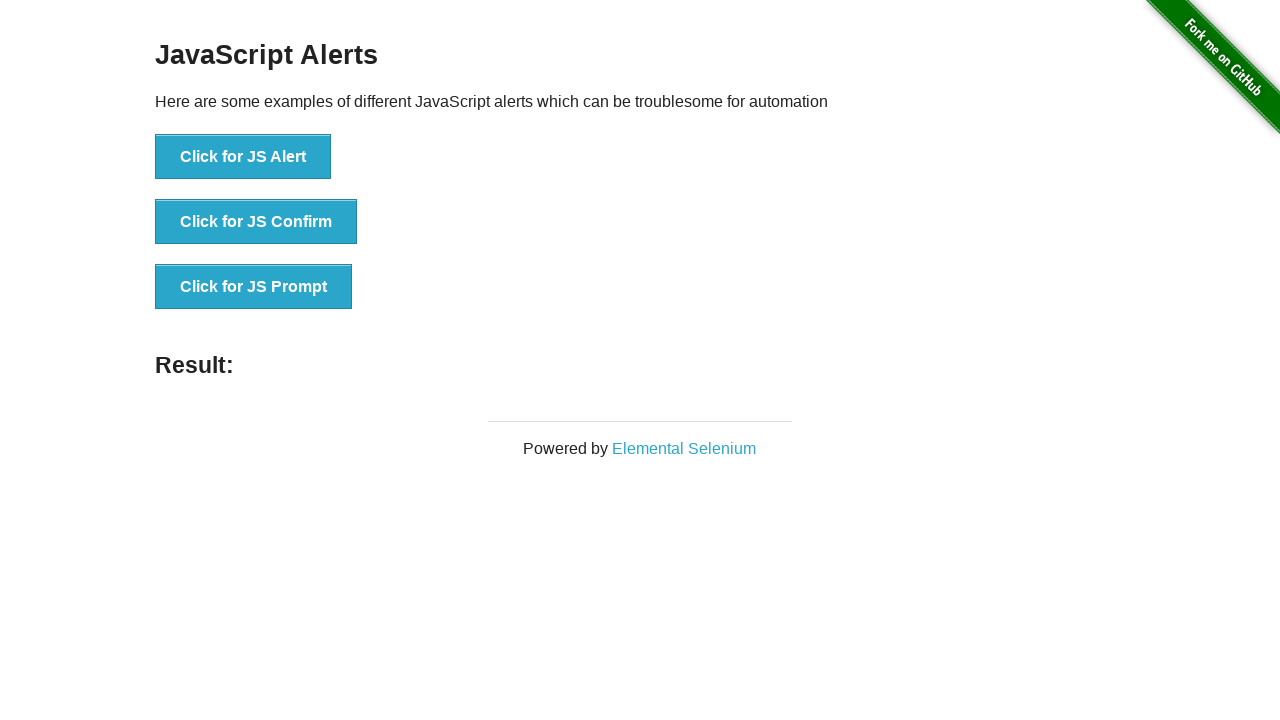

Set up dialog handler to accept confirm dialog
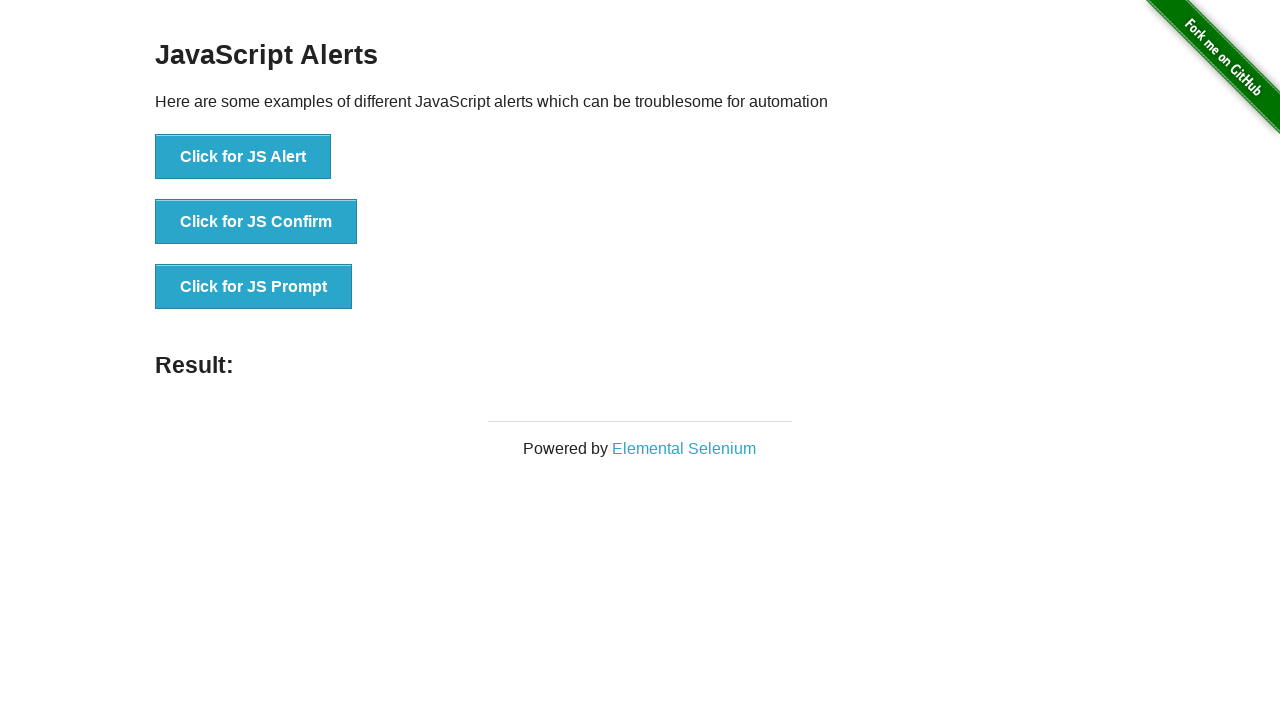

Clicked button to trigger JavaScript confirm dialog at (256, 222) on button[onclick='jsConfirm()']
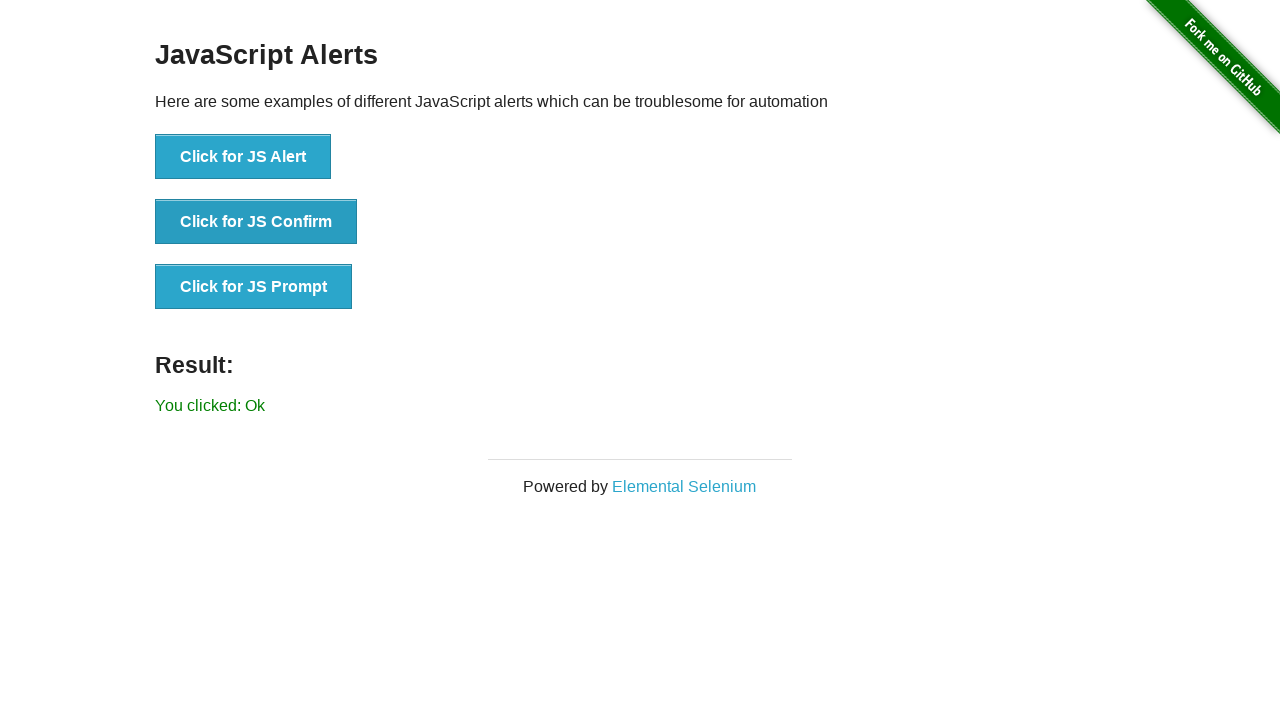

Waited for result message to appear after accepting dialog
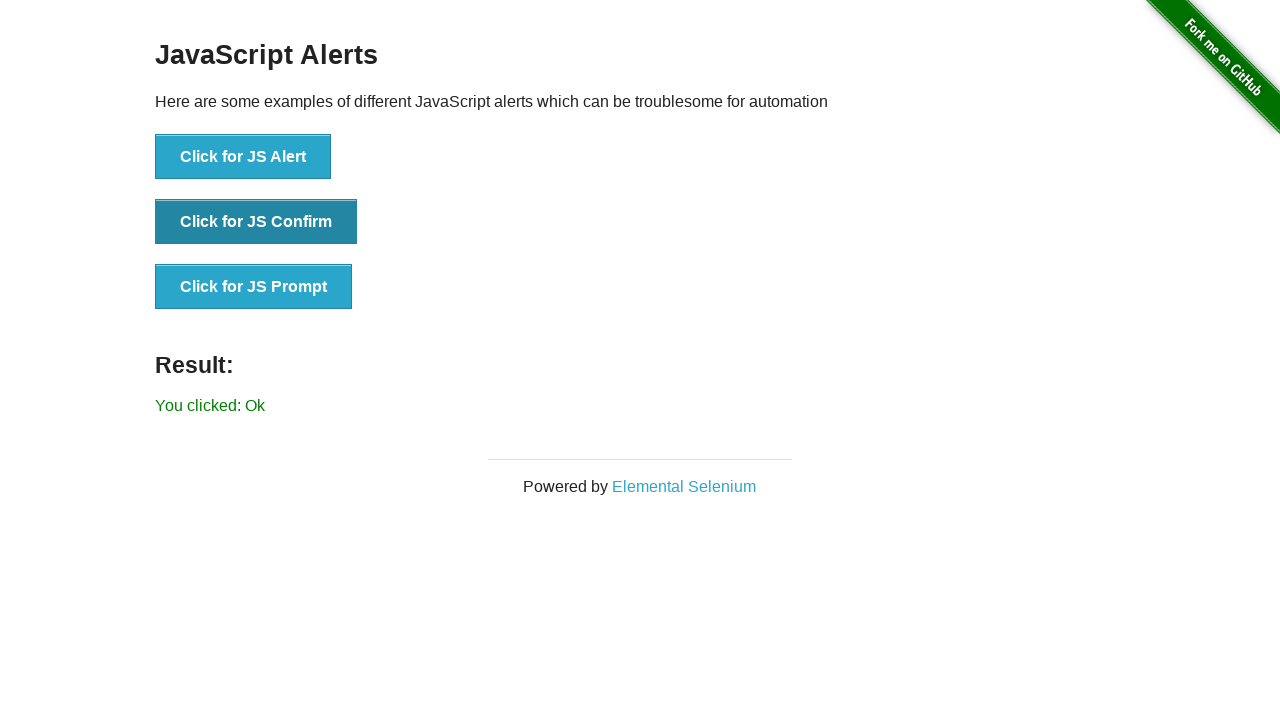

Retrieved result text: 'You clicked: Ok'
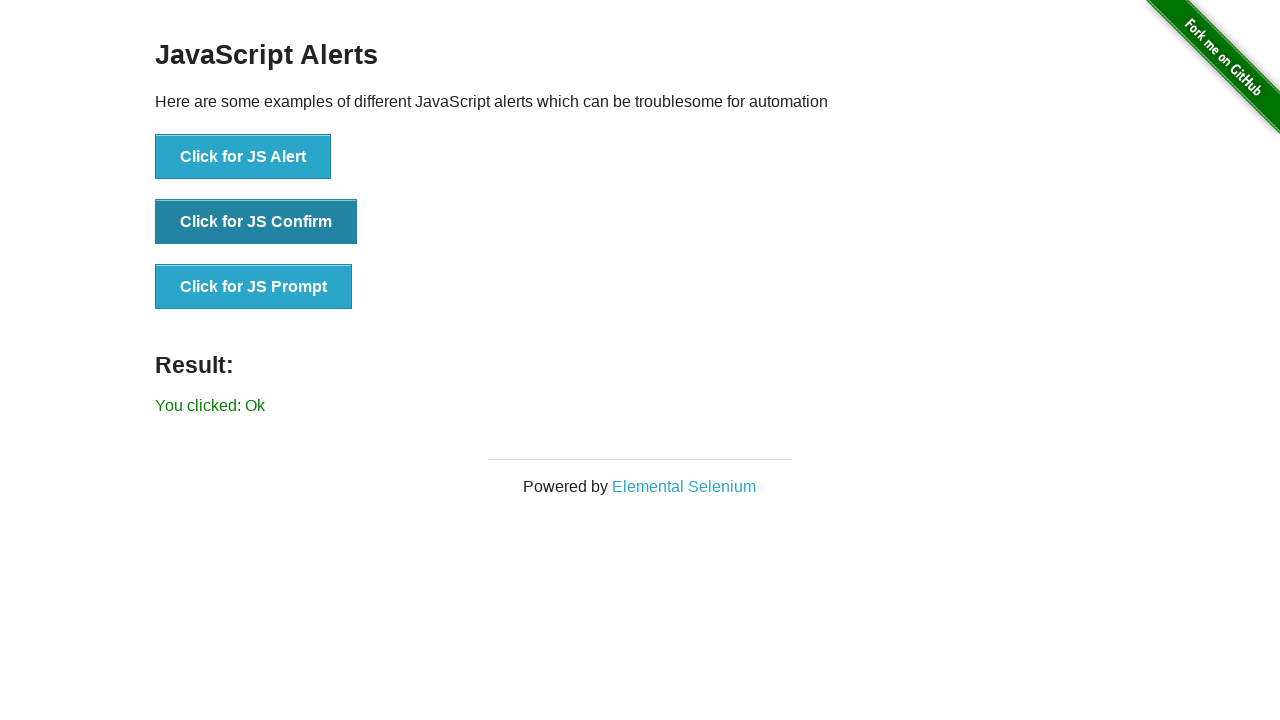

Verified result text matches 'You clicked: Ok'
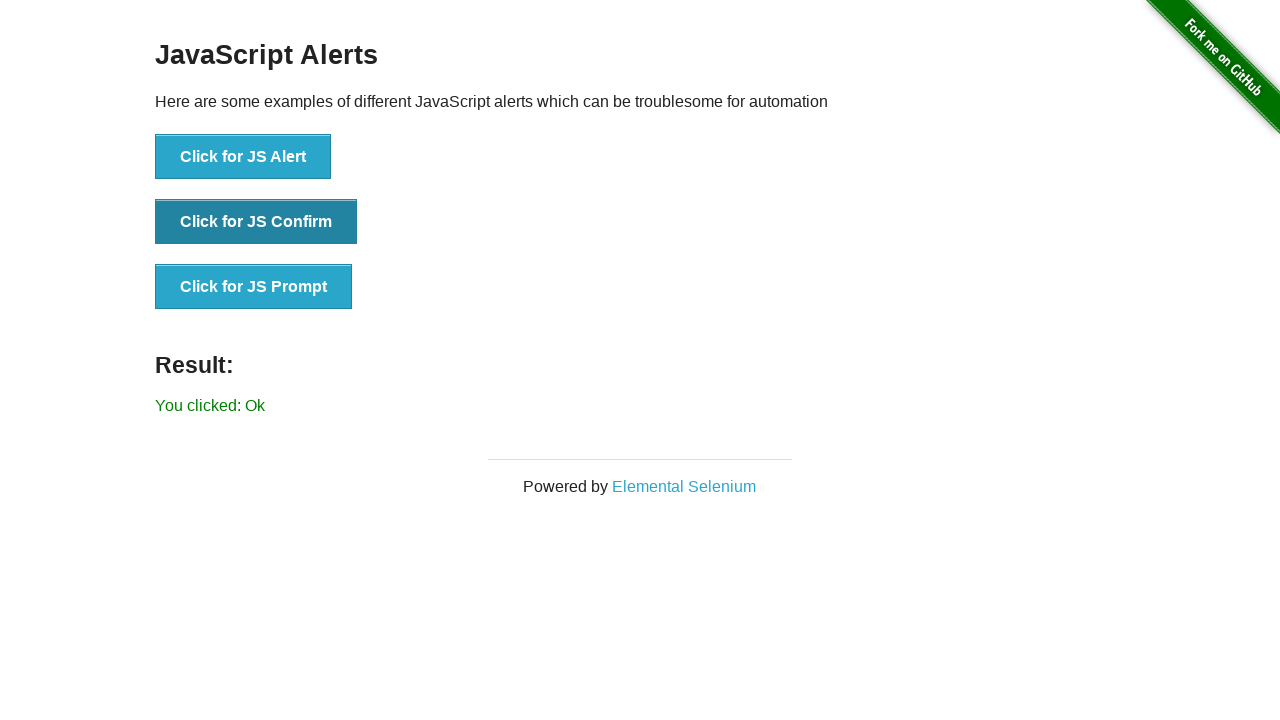

Set up dialog handler to dismiss confirm dialog
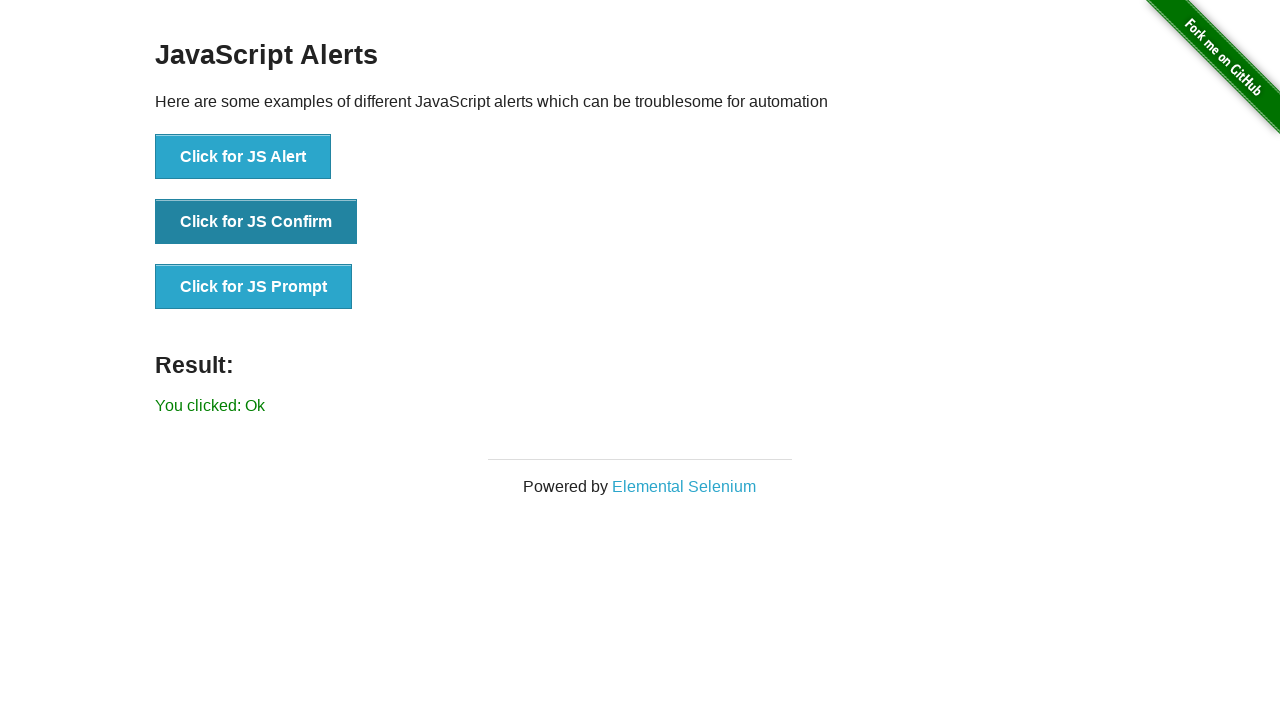

Clicked button to trigger JavaScript confirm dialog again at (256, 222) on button[onclick='jsConfirm()']
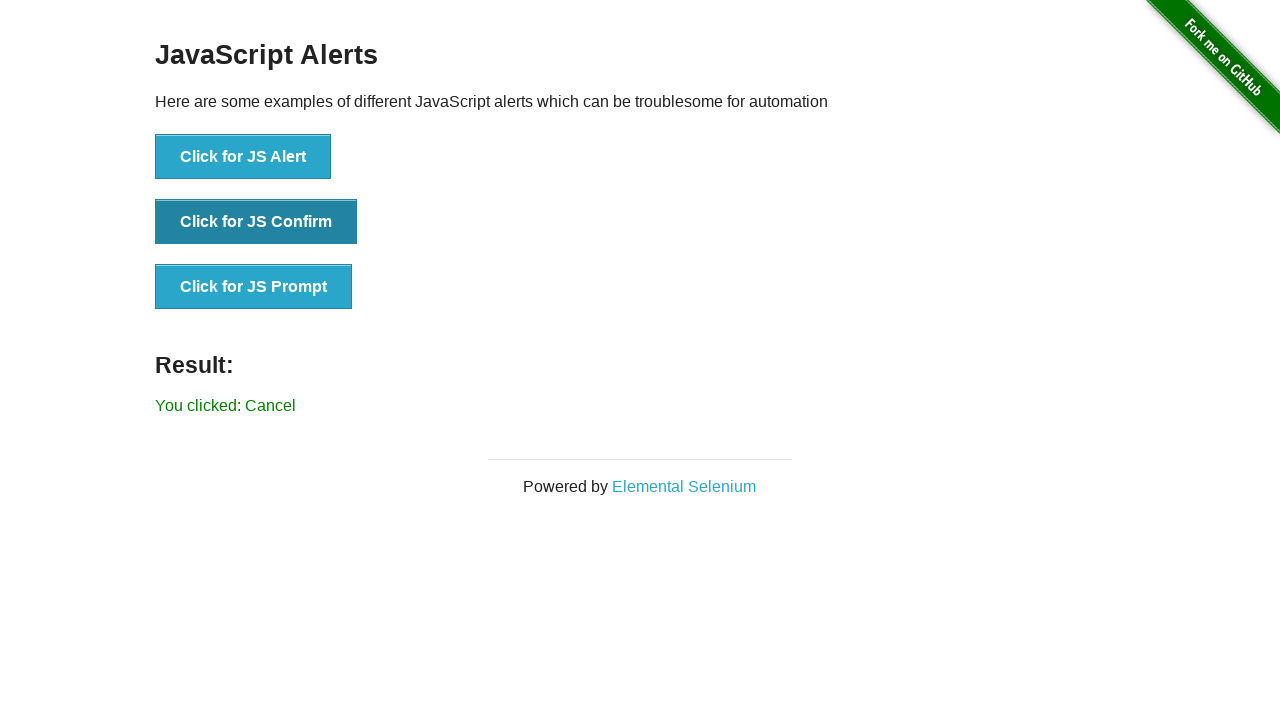

Retrieved result text after dismissing dialog: 'You clicked: Cancel'
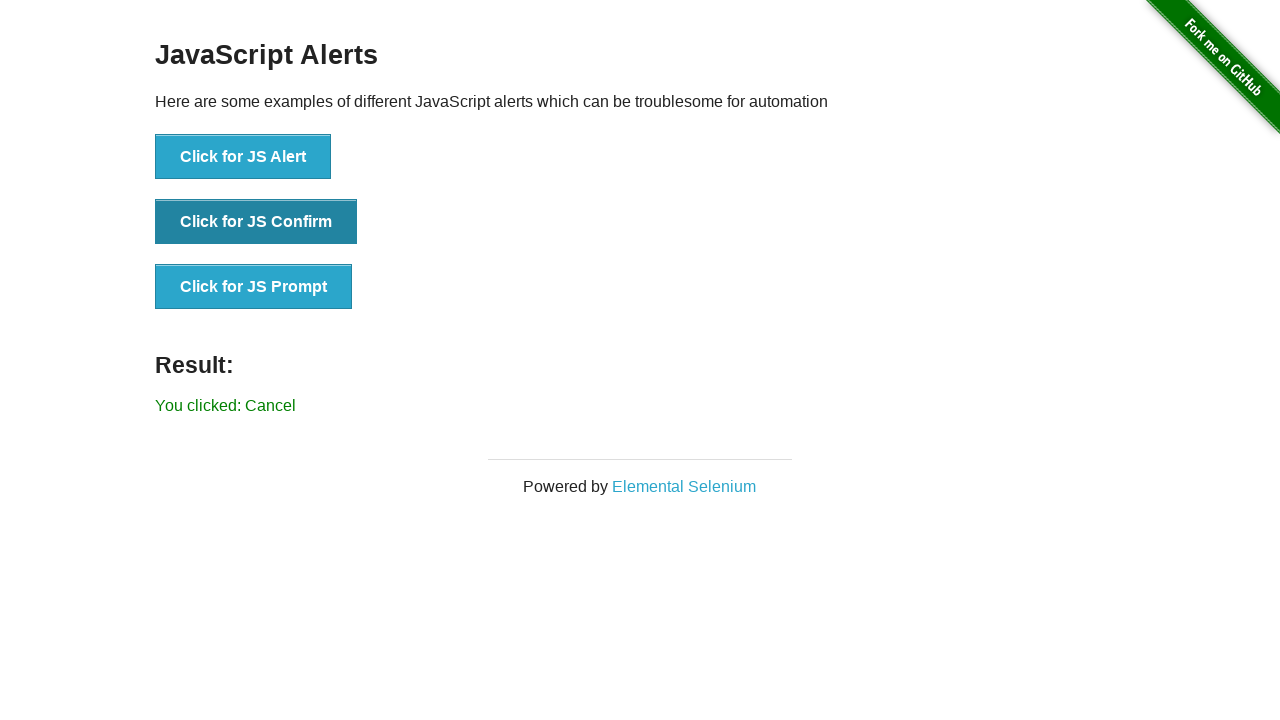

Verified result text matches 'You clicked: Cancel'
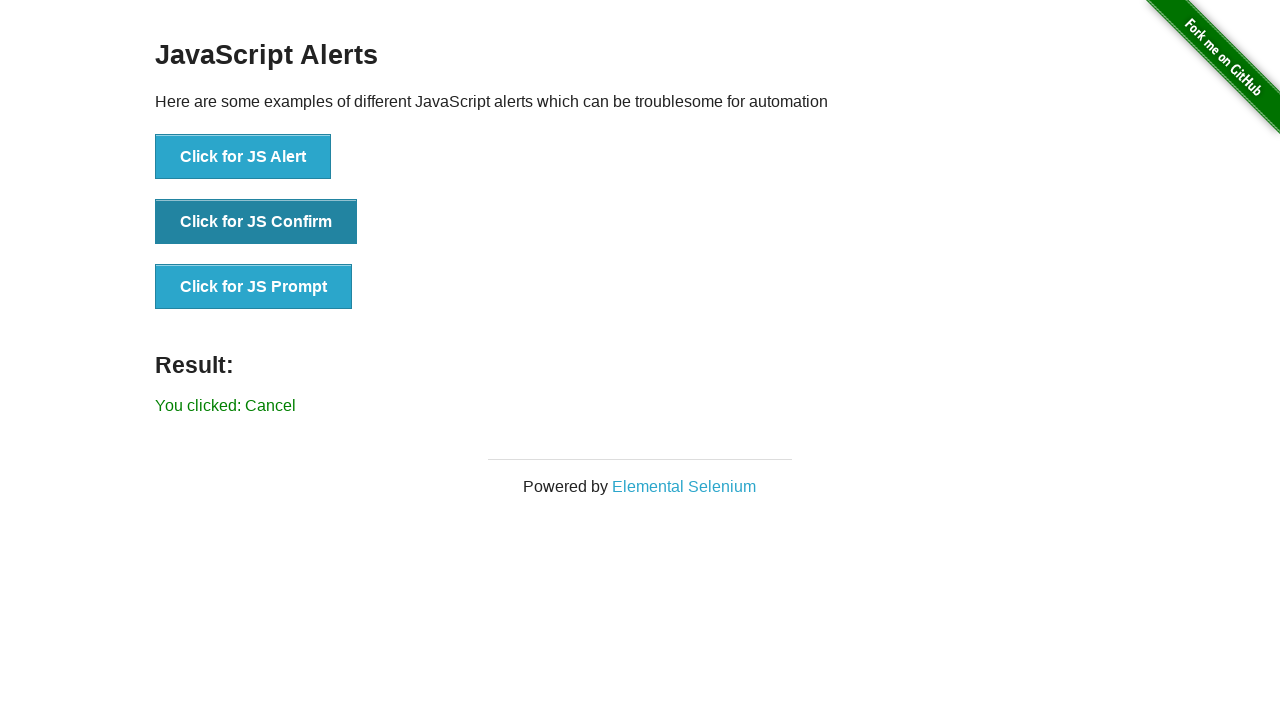

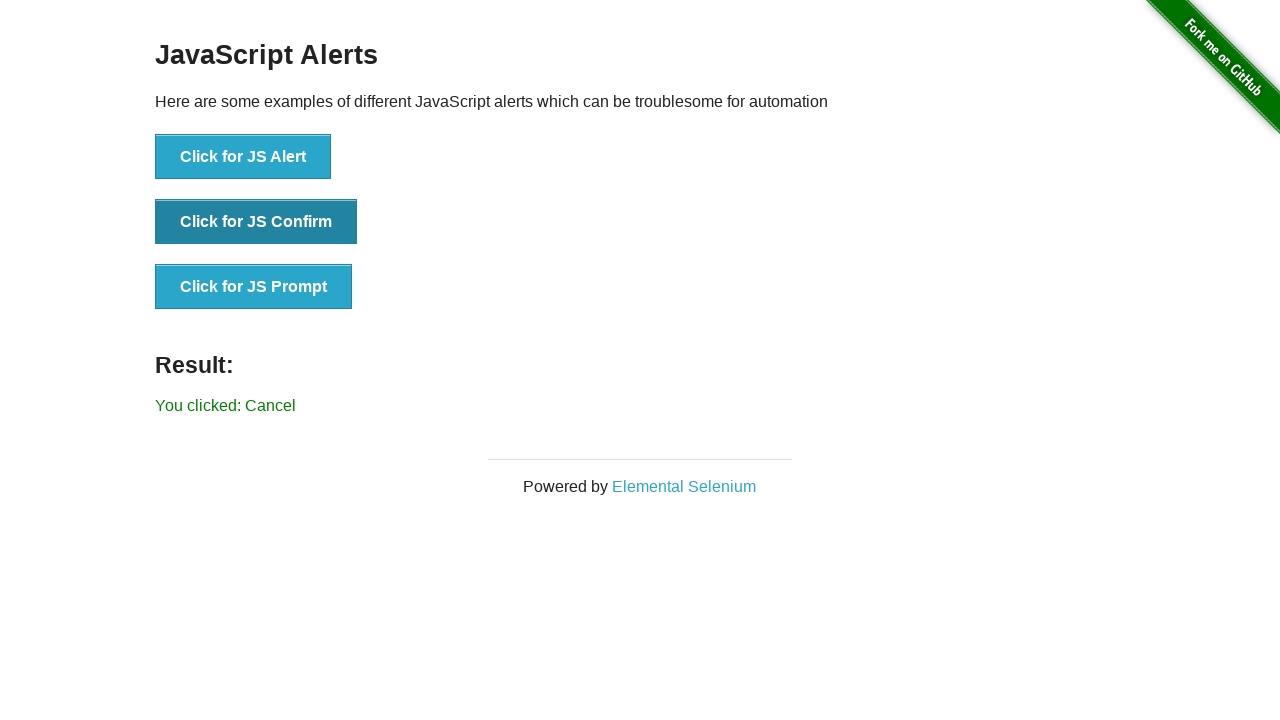